Tests scroll functionality by scrolling down to the CYDEO link at the bottom of the page using mouse hover, then scrolling back up using PAGE_UP key presses

Starting URL: https://practice.cydeo.com/

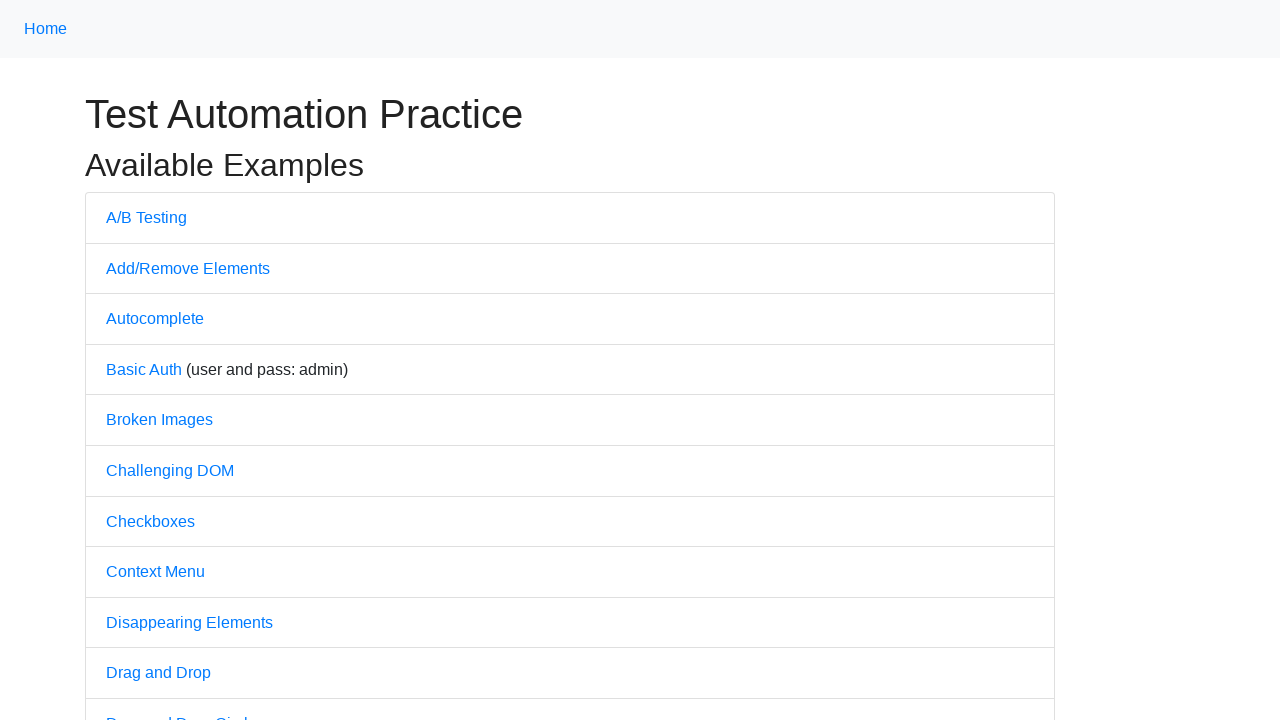

Located CYDEO link element
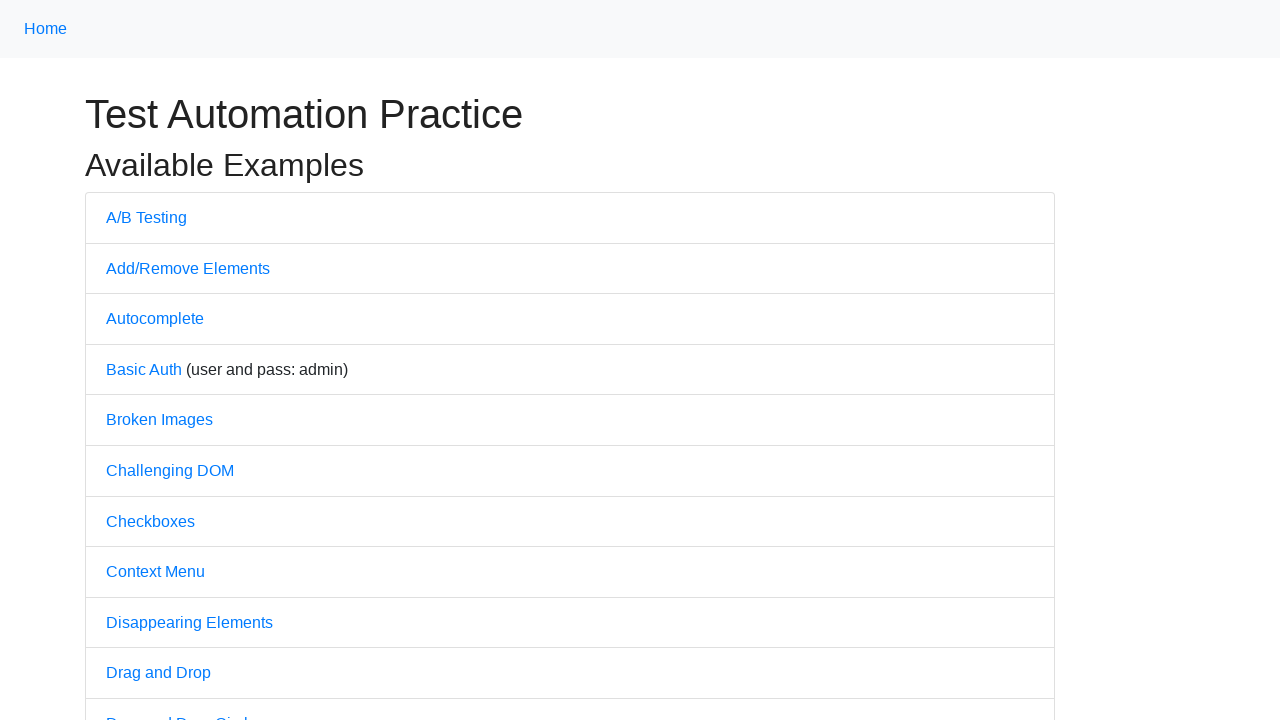

Scrolled down to bring CYDEO link into view
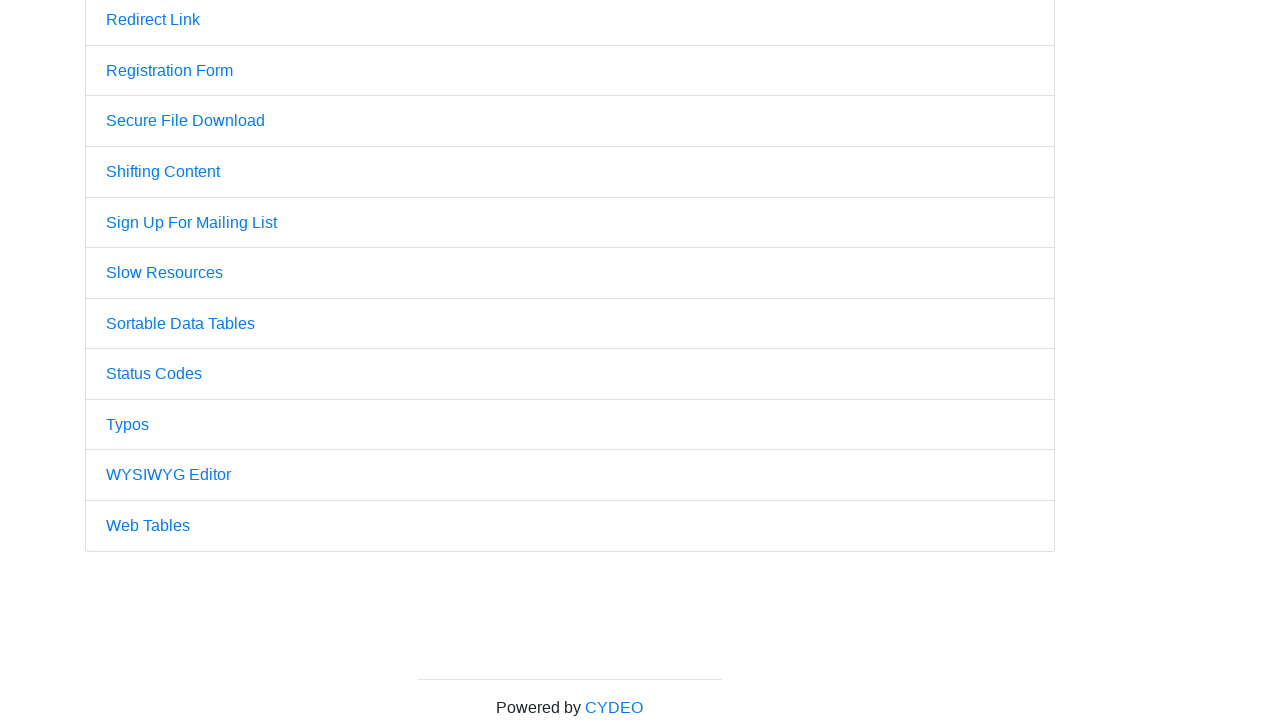

Hovered over CYDEO link at bottom of page at (614, 707) on a:has-text('CYDEO')
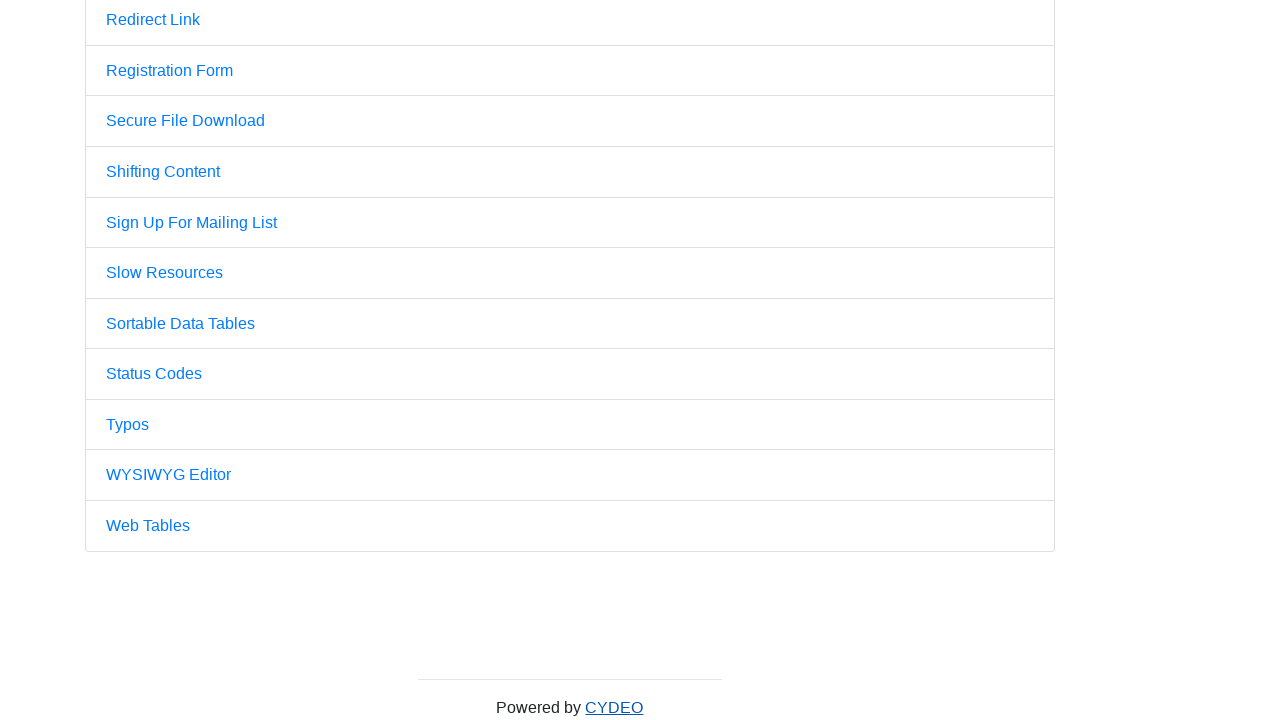

Pressed PAGE_UP key to scroll up (first press)
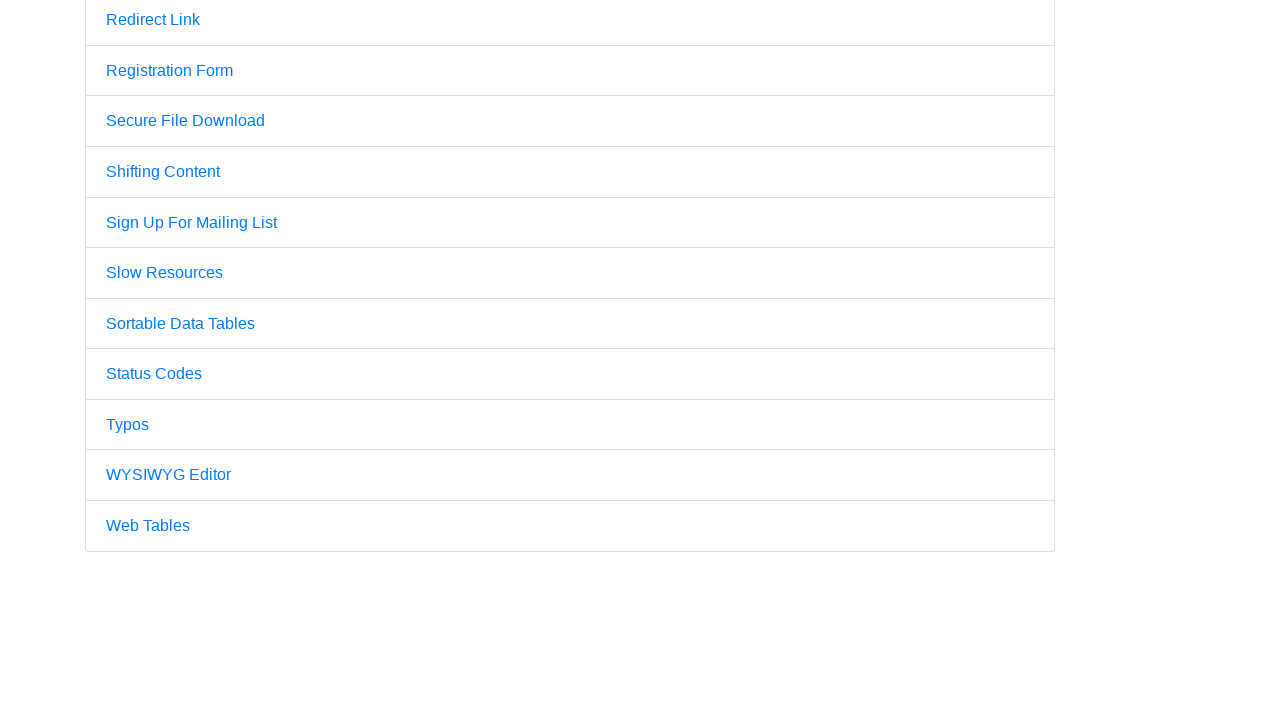

Pressed PAGE_UP key to scroll up (second press)
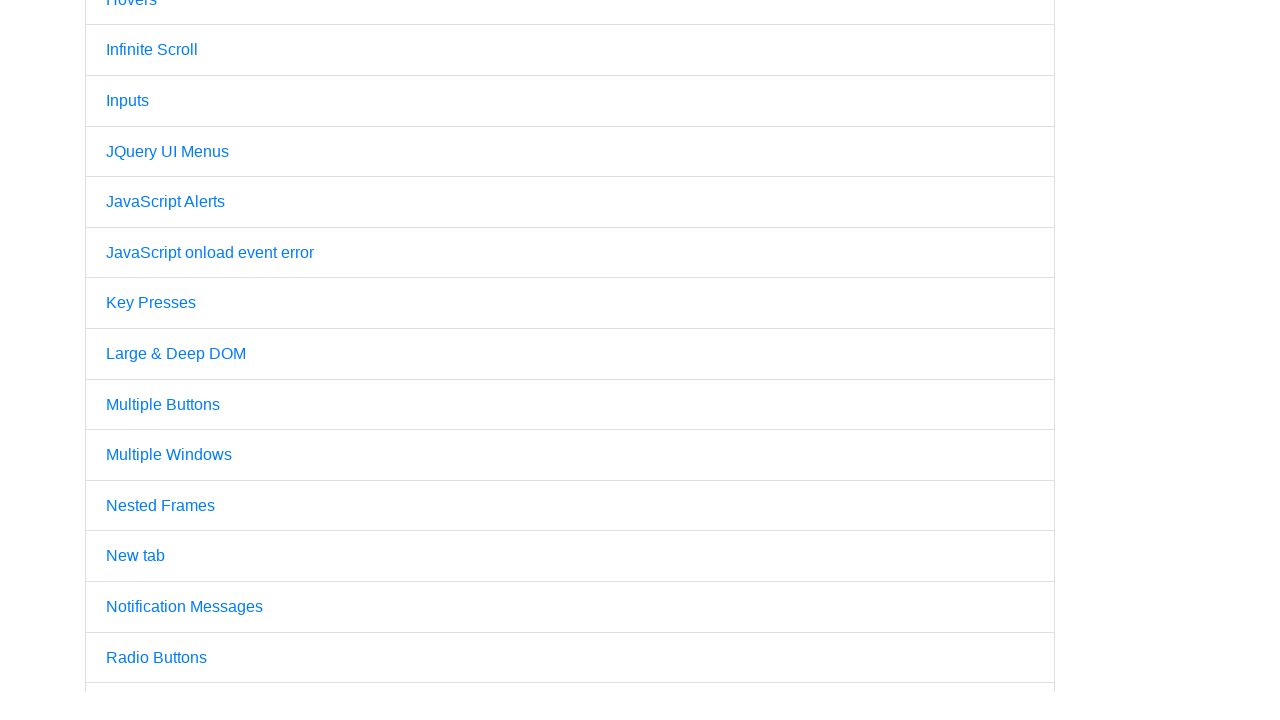

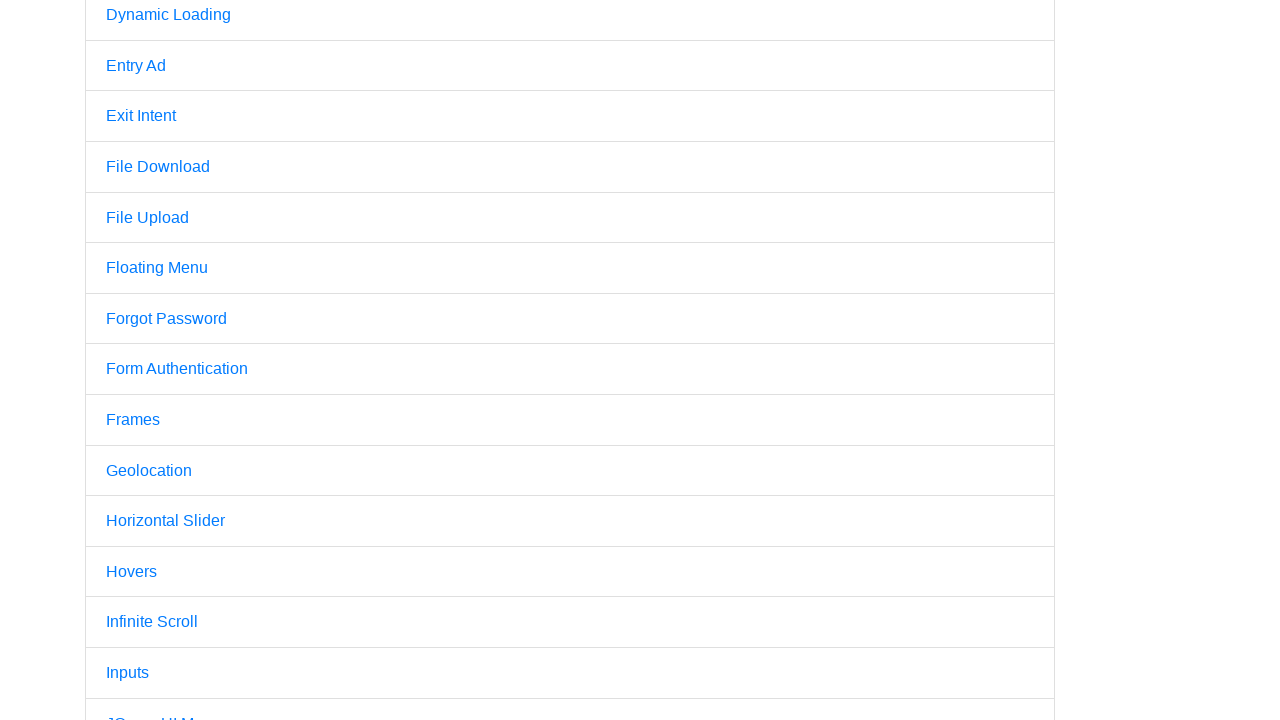